Tests that the portfolio homepage loads correctly and displays the expected intro heading "Hi, I'm Aden."

Starting URL: https://adentran.vercel.app/

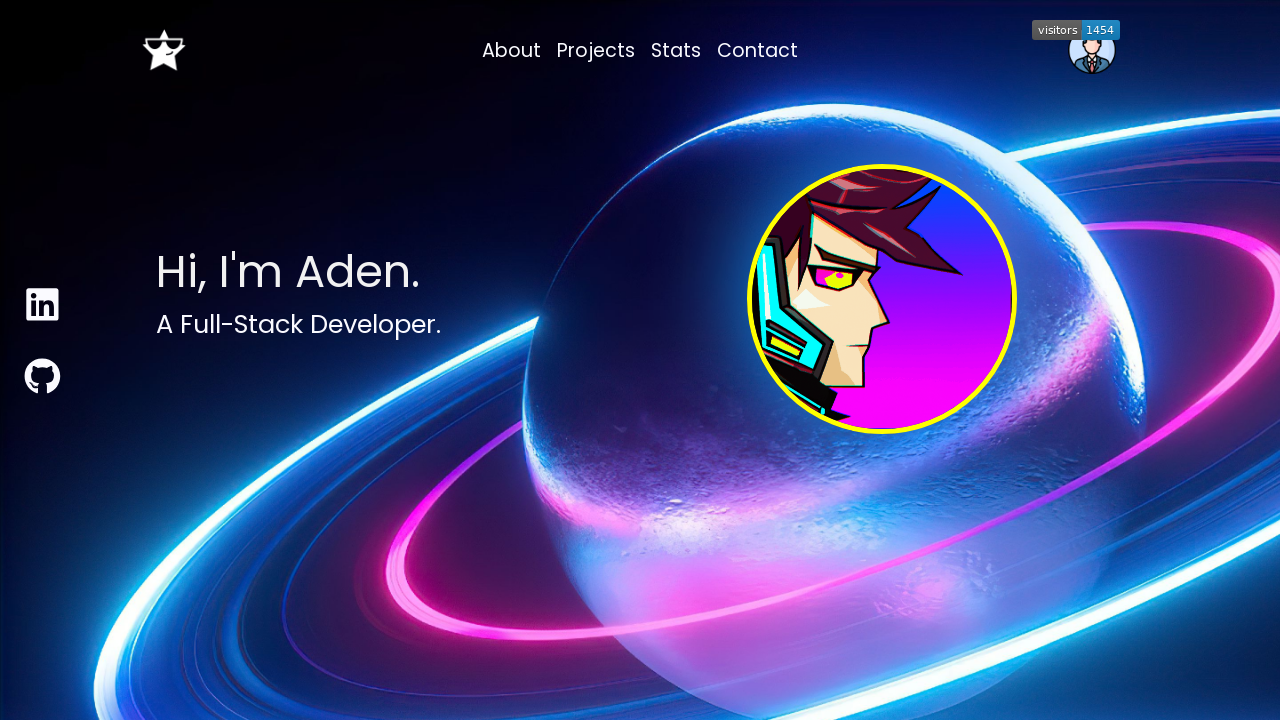

Waited 3 seconds for page to fully load
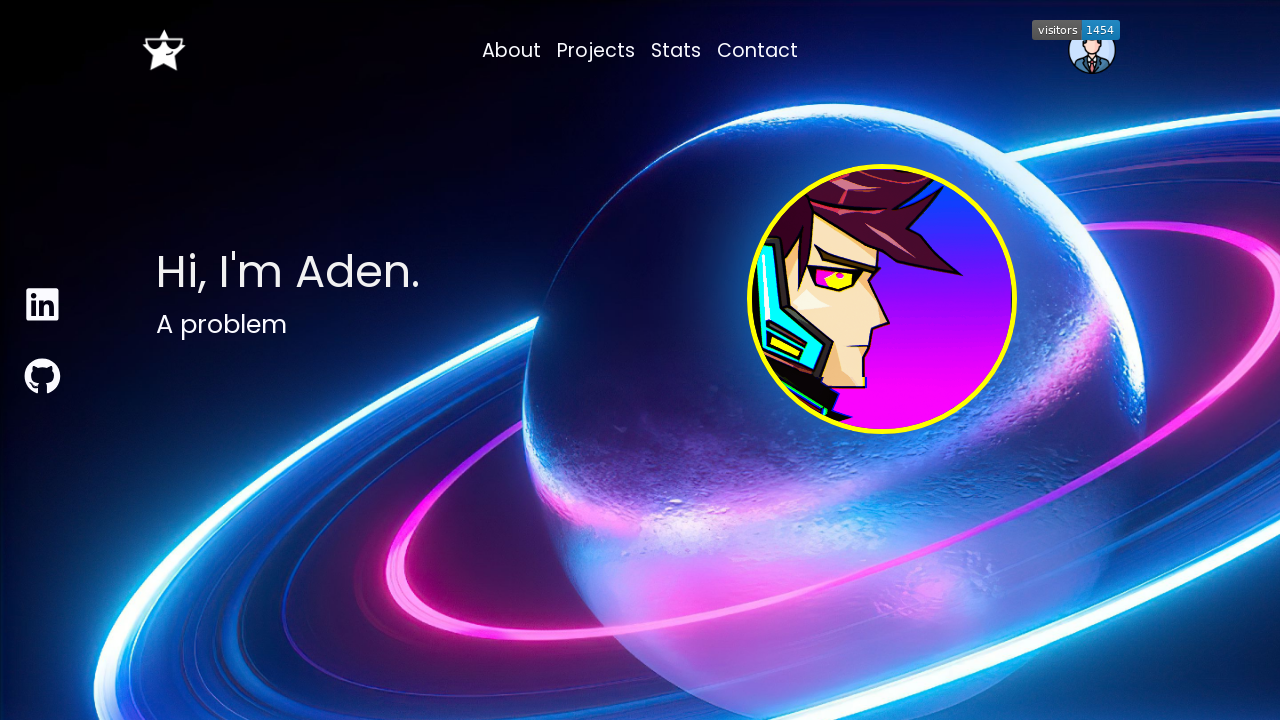

Retrieved intro heading text content
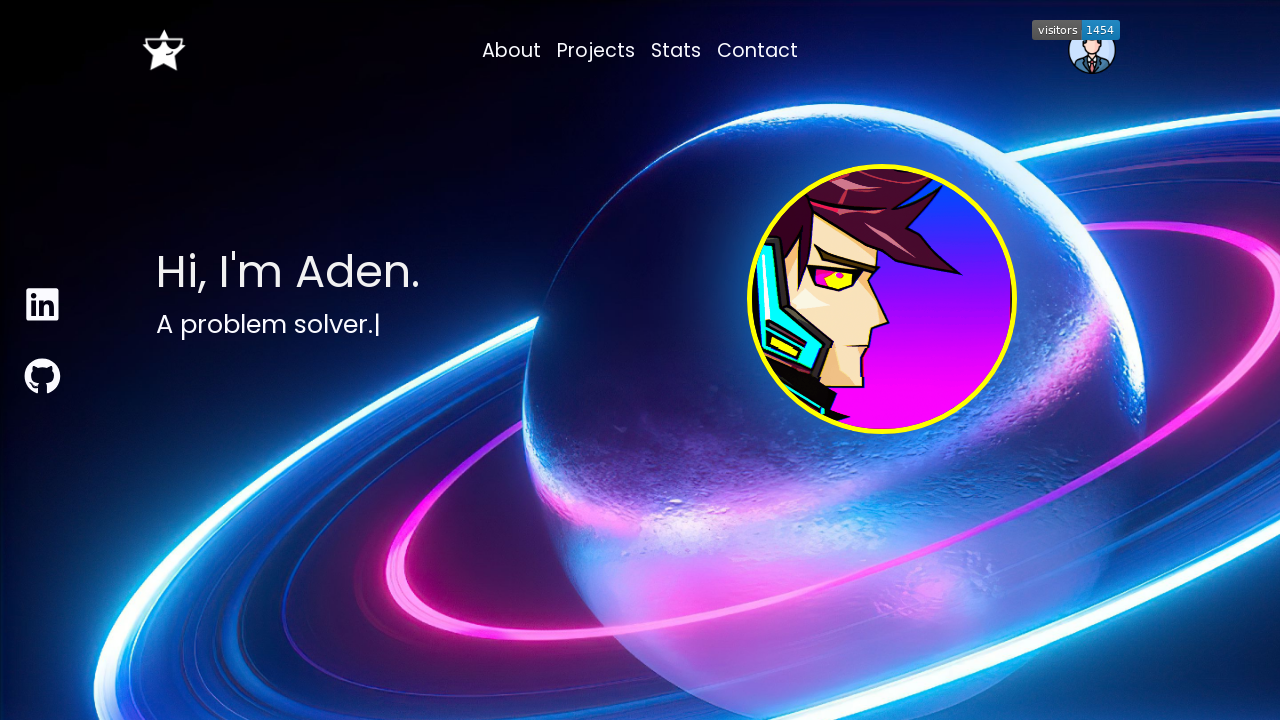

Verified intro heading displays 'Hi, I'm Aden.' as expected
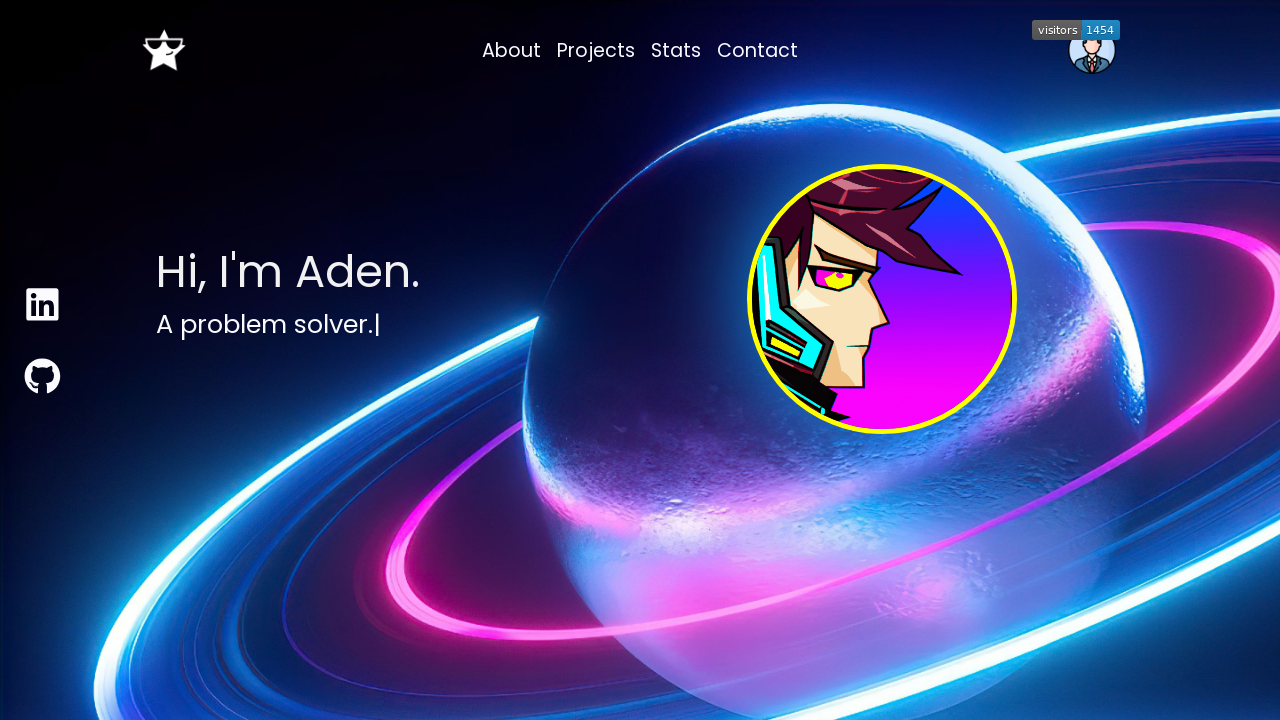

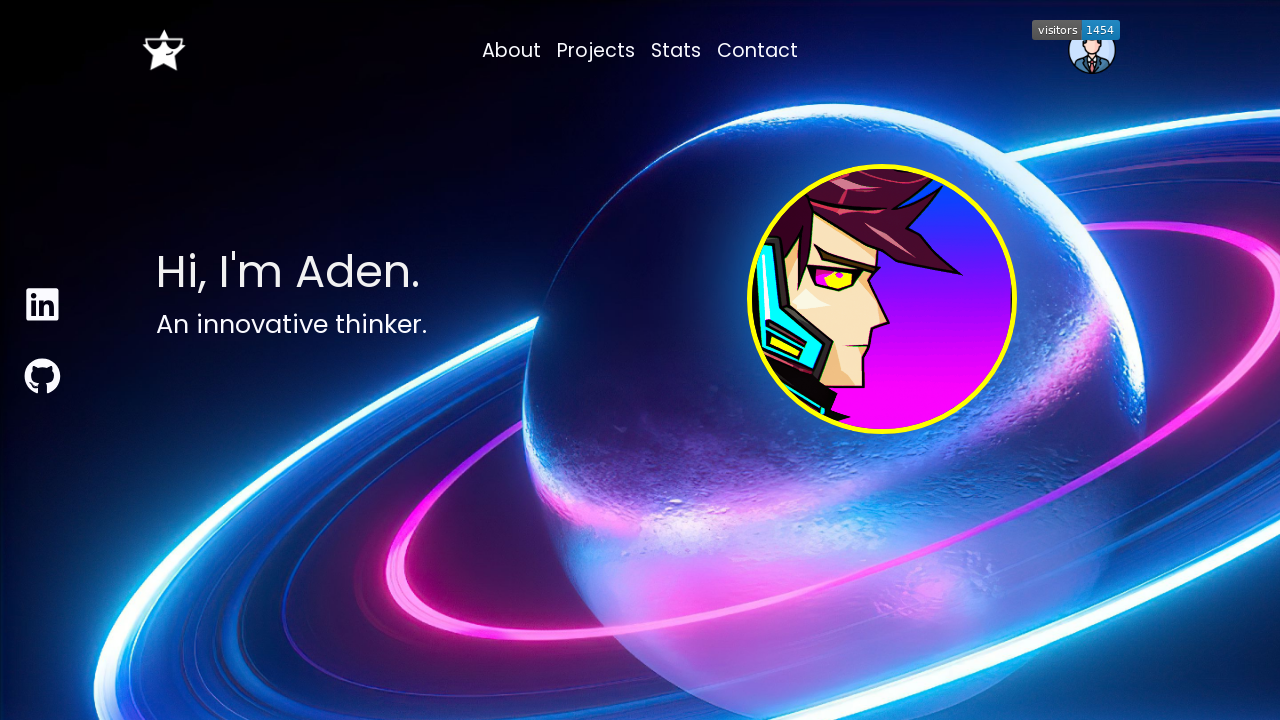